Tests the Sample App login validation by clicking the Log In button without credentials and verifying that an "Invalid username/password" error message appears in red

Starting URL: http://uitestingplayground.com/

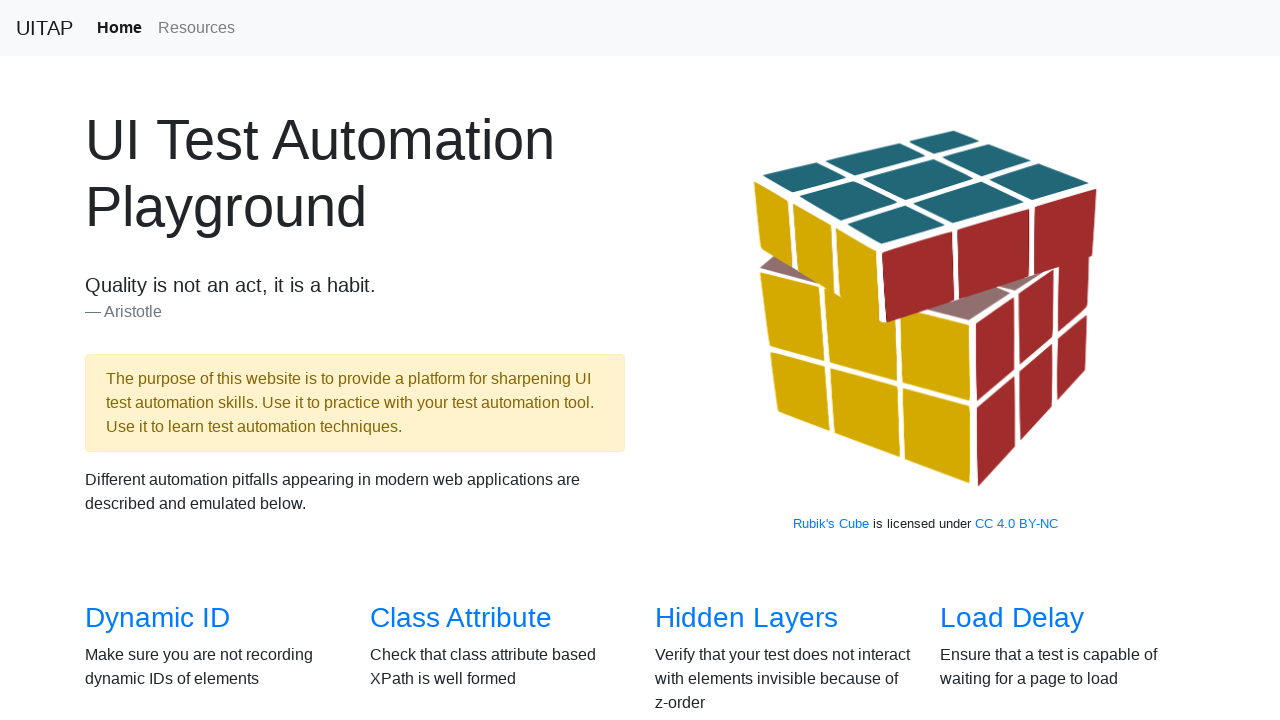

Clicked on the 'Sample App' link at (446, 360) on internal:role=link[name="Sample App"i]
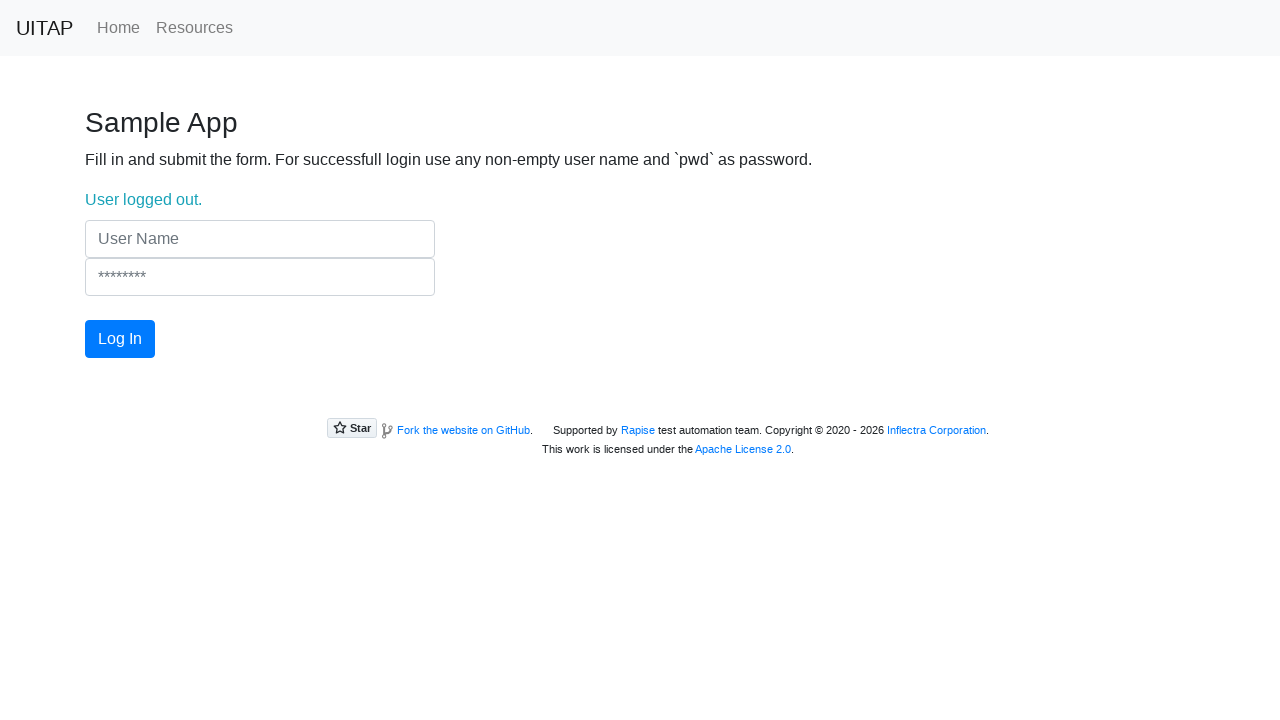

Clicked the 'Log In' button without entering credentials at (120, 339) on internal:role=button[name="Log In"i]
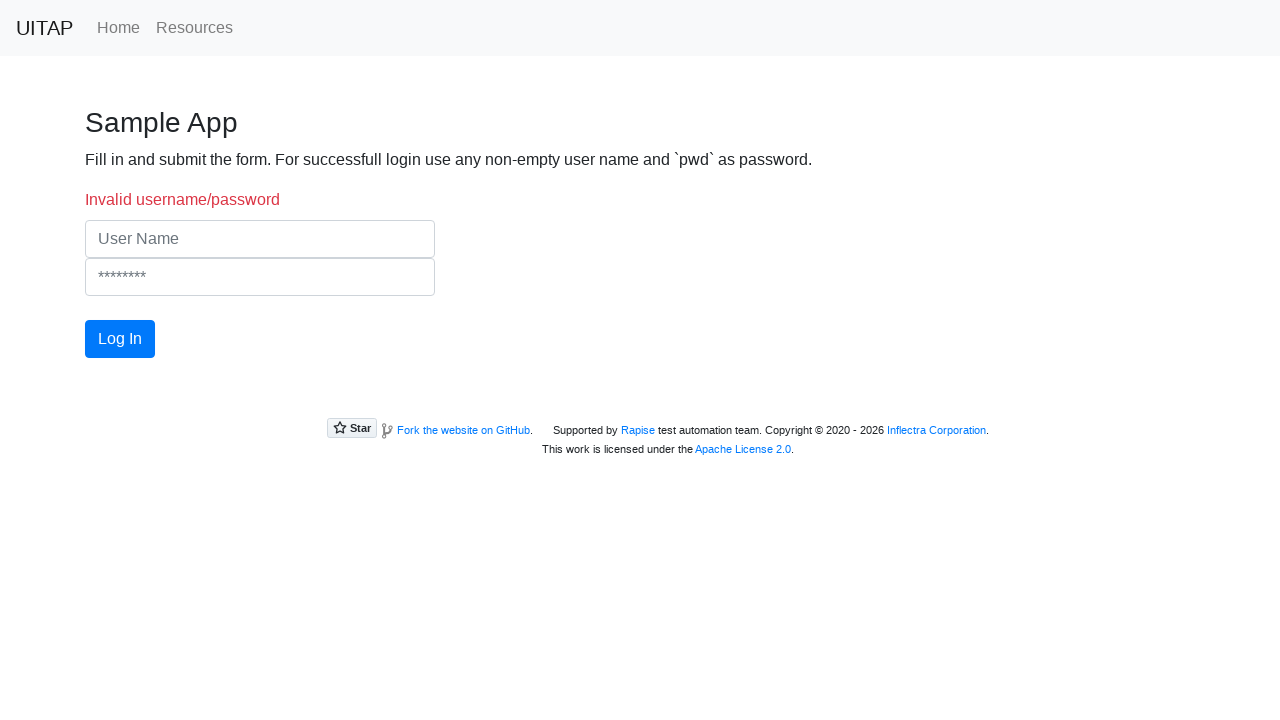

Error message 'Invalid username/password' appeared
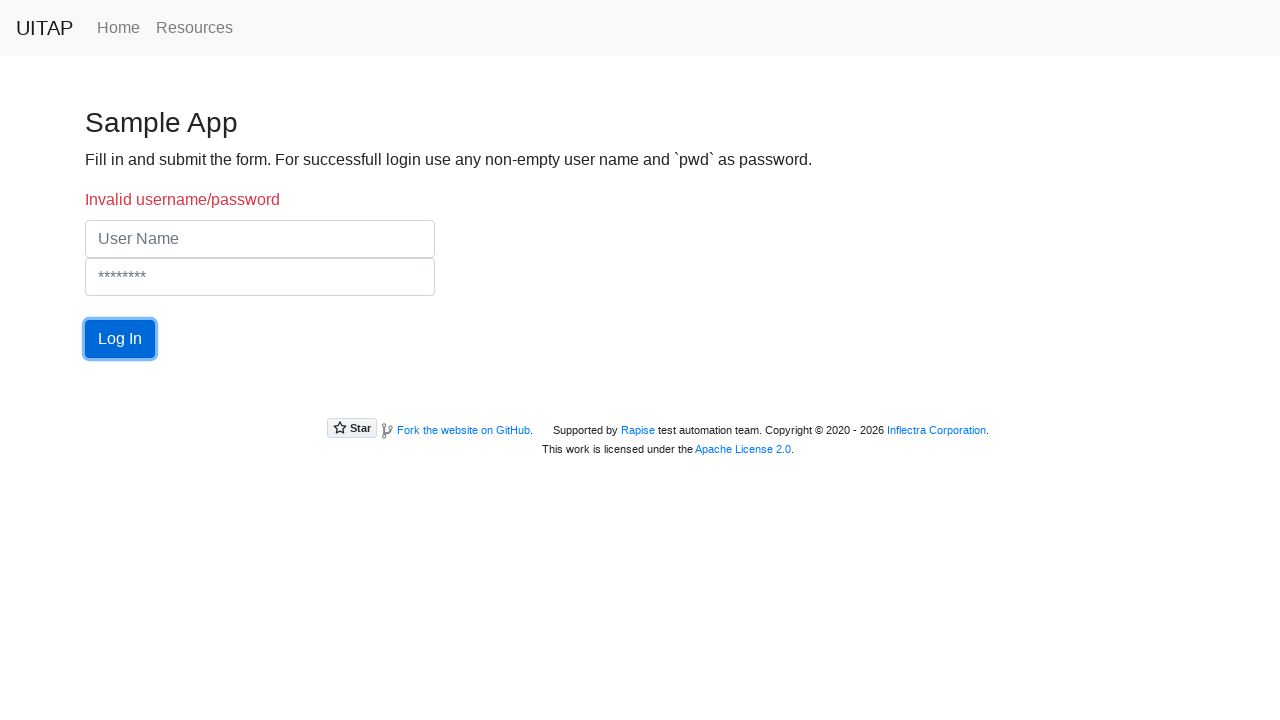

Verified error message is visible
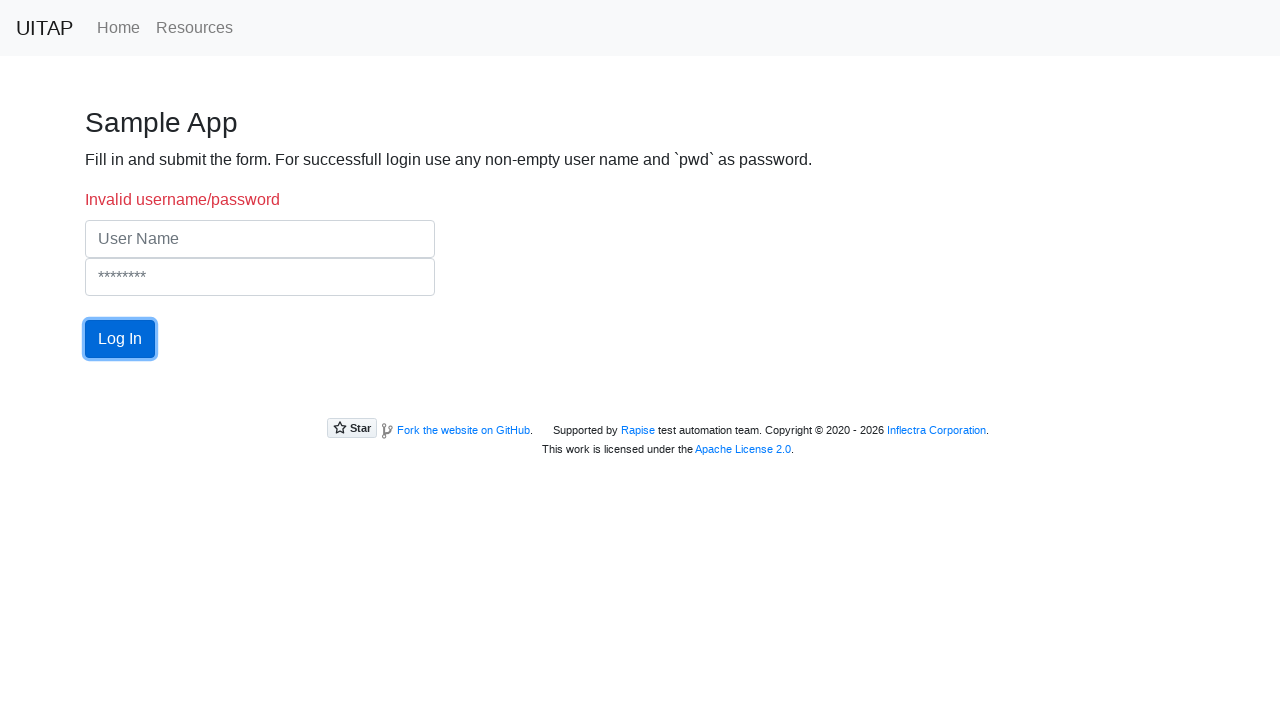

Retrieved computed style color of error message
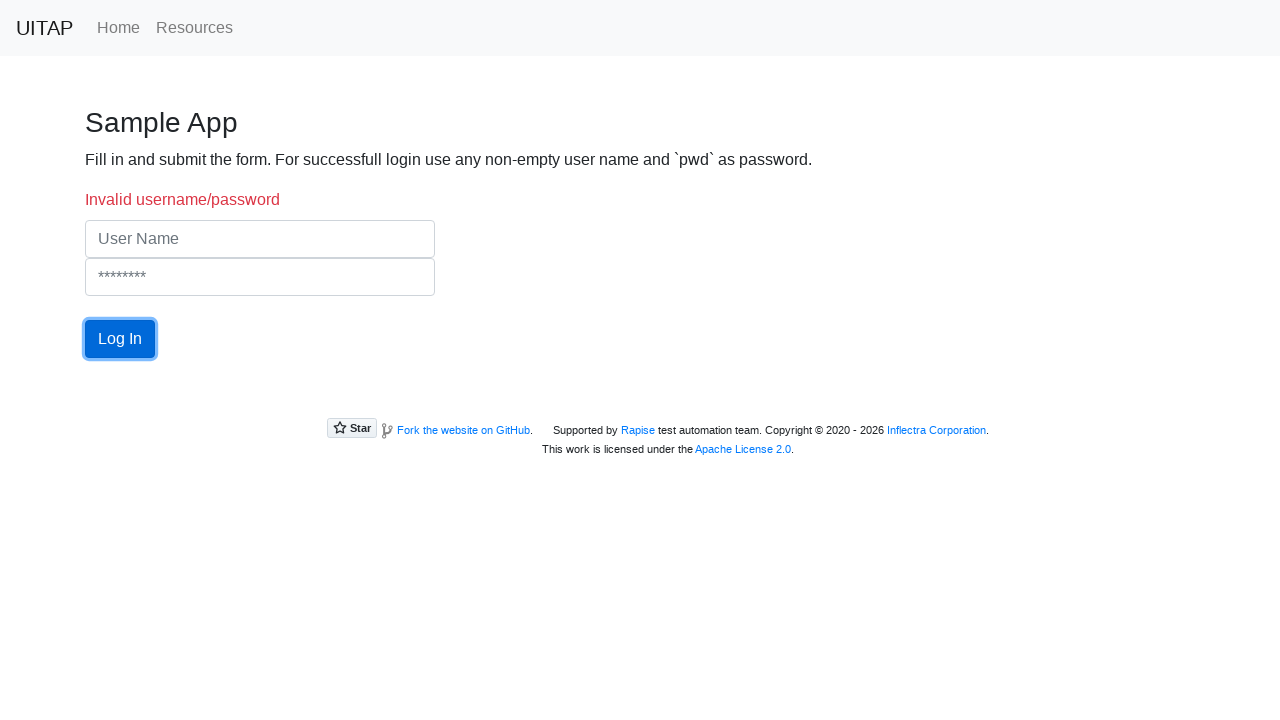

Verified error message color is red (rgb(220, 53, 69))
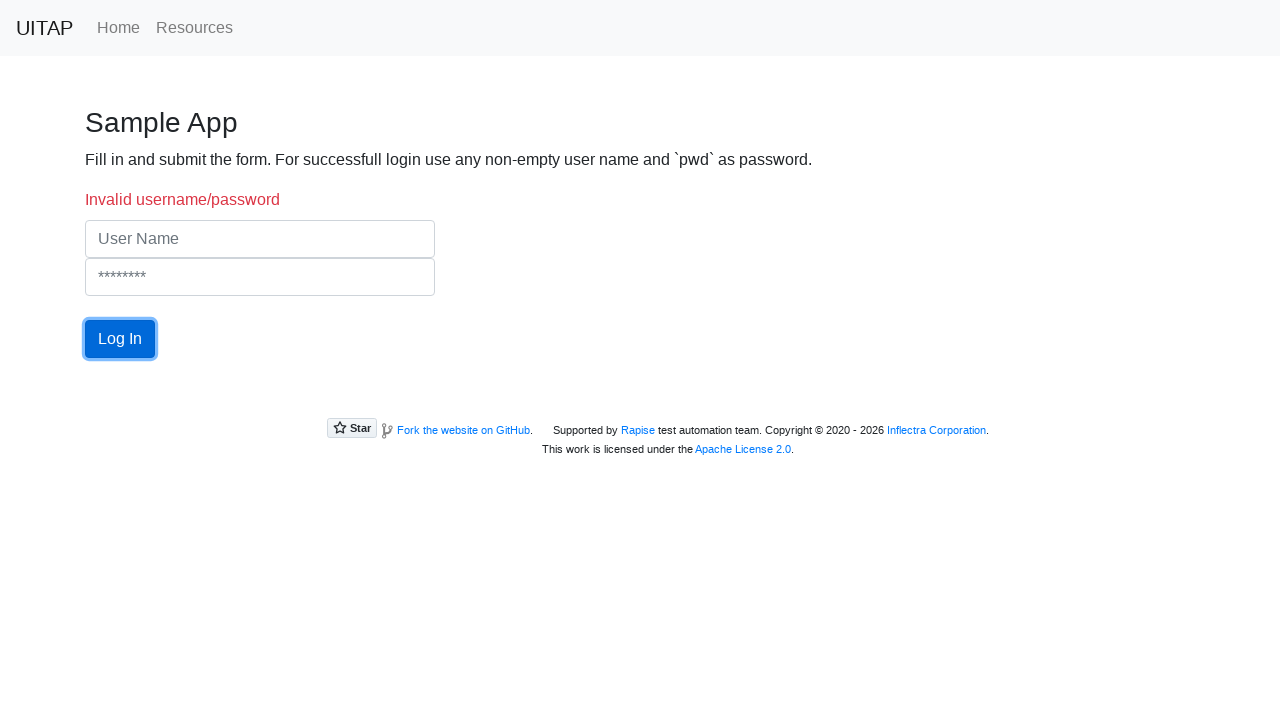

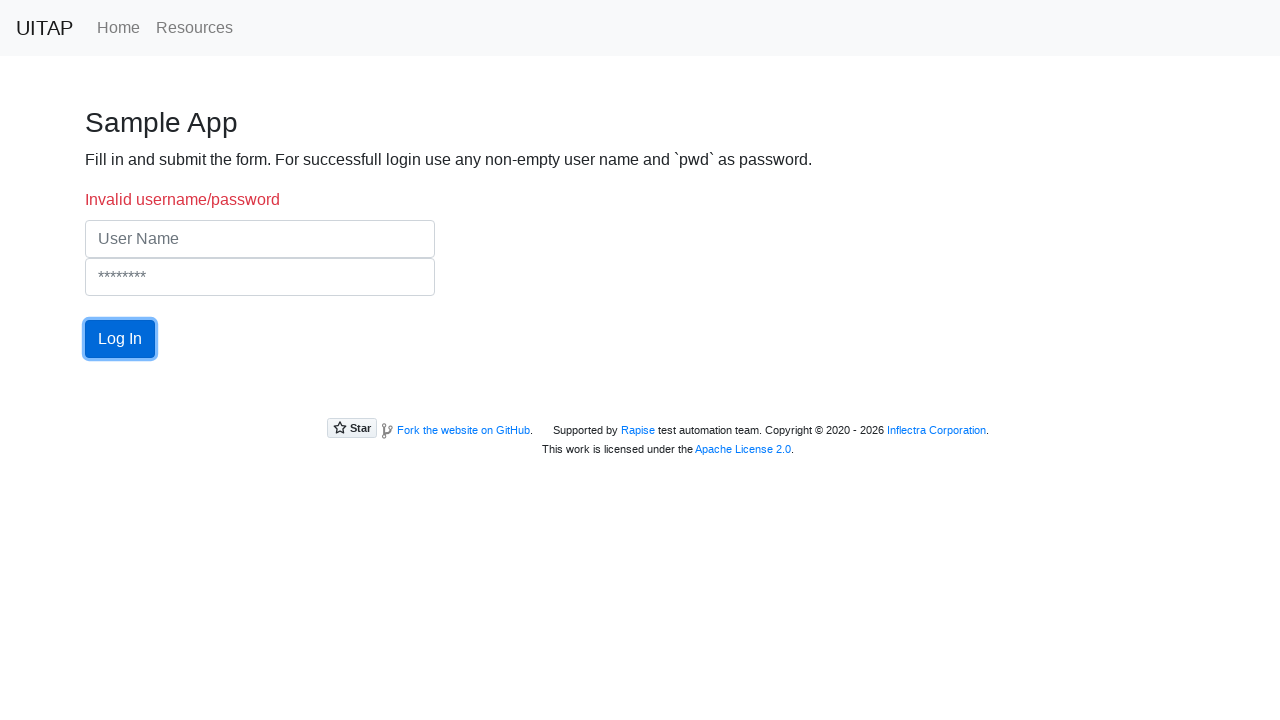